Tests window handling functionality by clicking buttons that open new windows for Instagram and Facebook, then iterating through all opened windows

Starting URL: https://syntaxprojects.com/window-popup-modal-demo.php

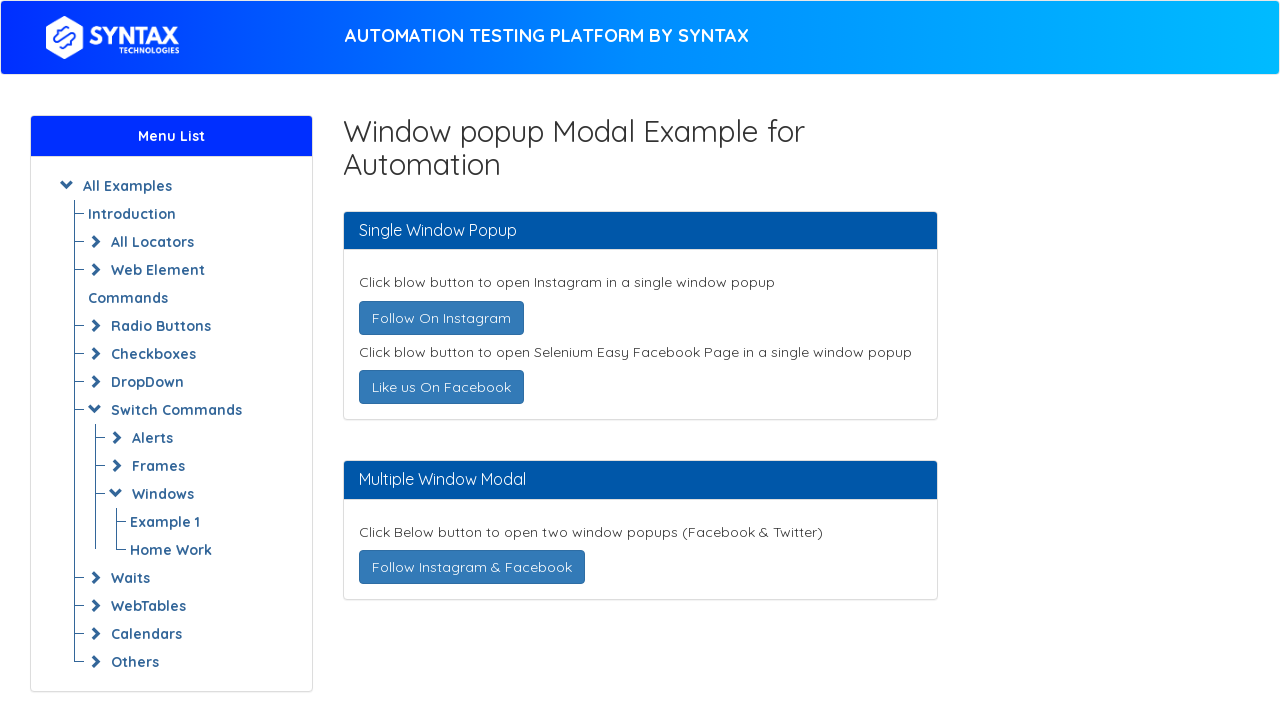

Clicked 'Follow On Instagram' button to open new window at (441, 318) on xpath=//a[text()=' Follow On Instagram ']
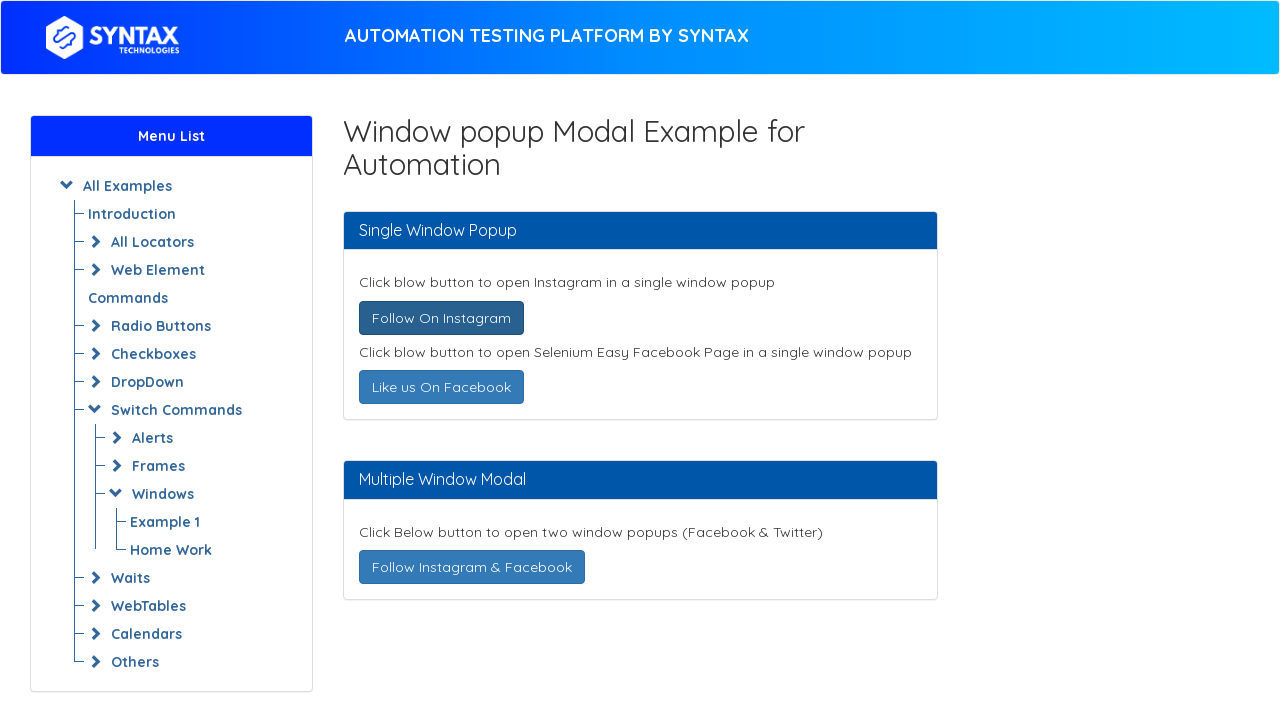

Clicked 'Like us On Facebook' button to open new window at (441, 387) on xpath=//a[text()=' Like us On Facebook ']
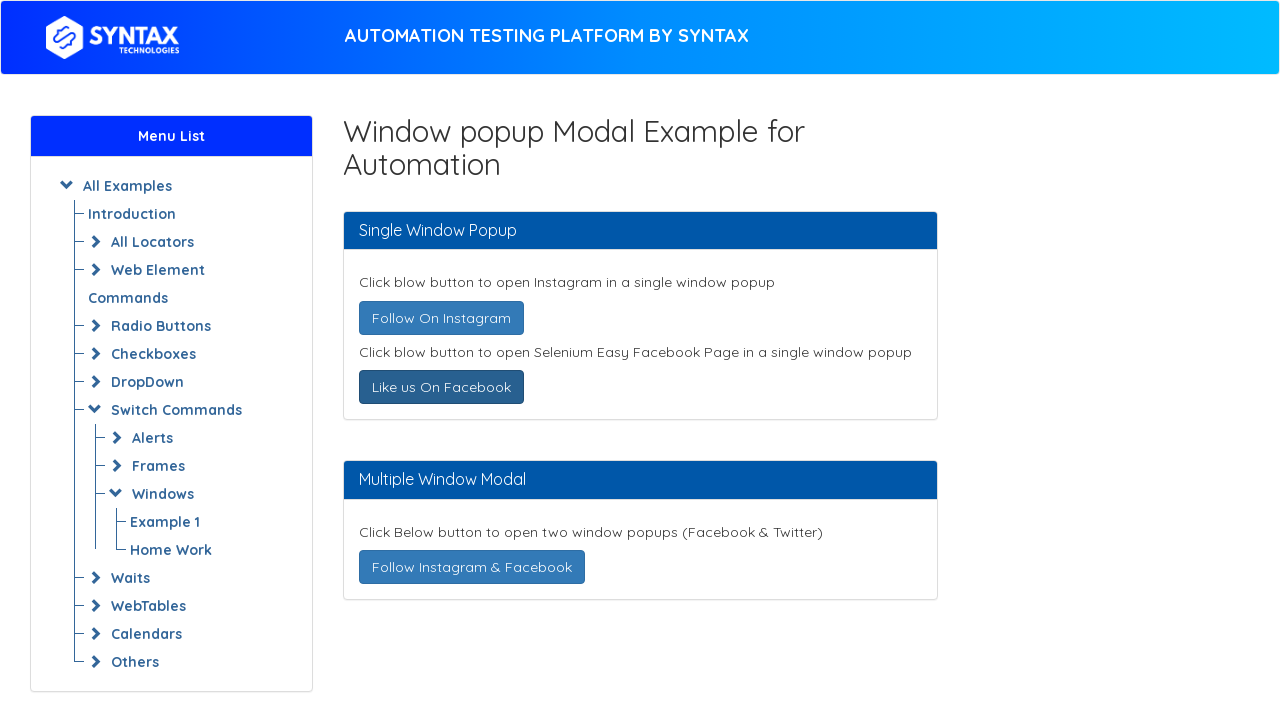

Clicked 'Follow Instagram & Facebook' button to open additional windows at (472, 567) on xpath=//a[text()='Follow Instagram & Facebook']
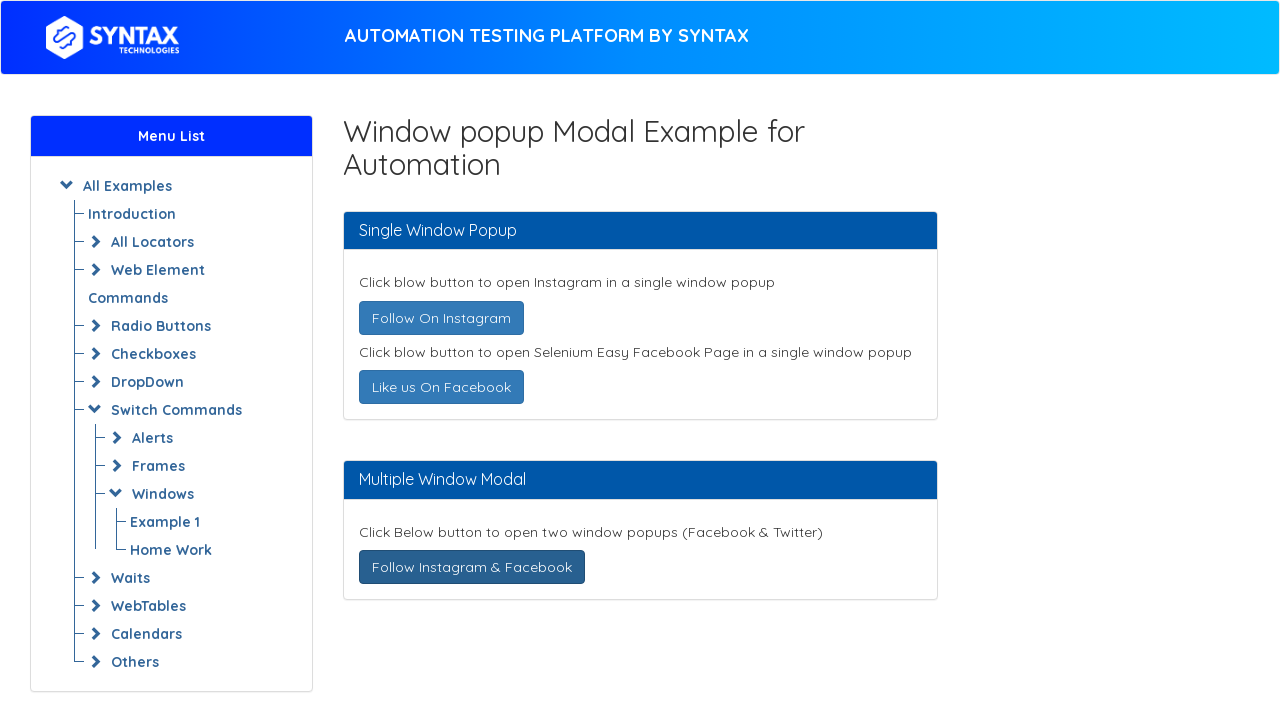

Retrieved all opened windows: total 4 windows
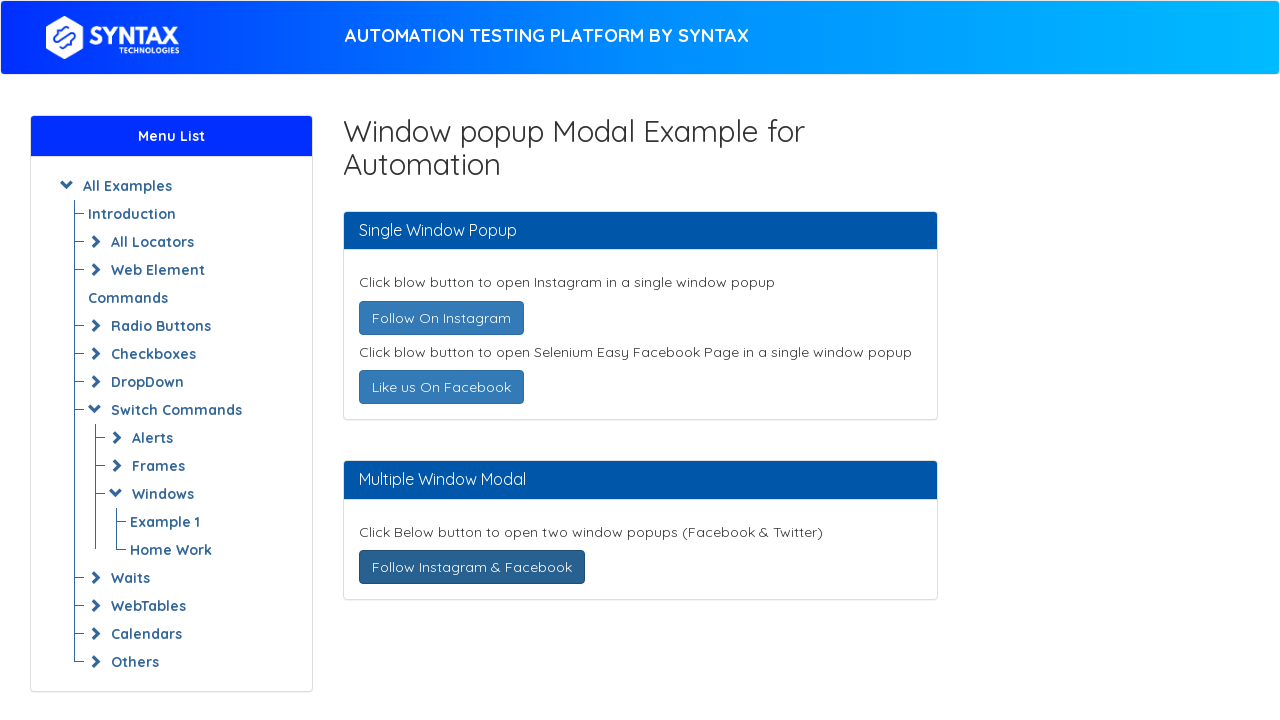

Retrieved title of window: ''
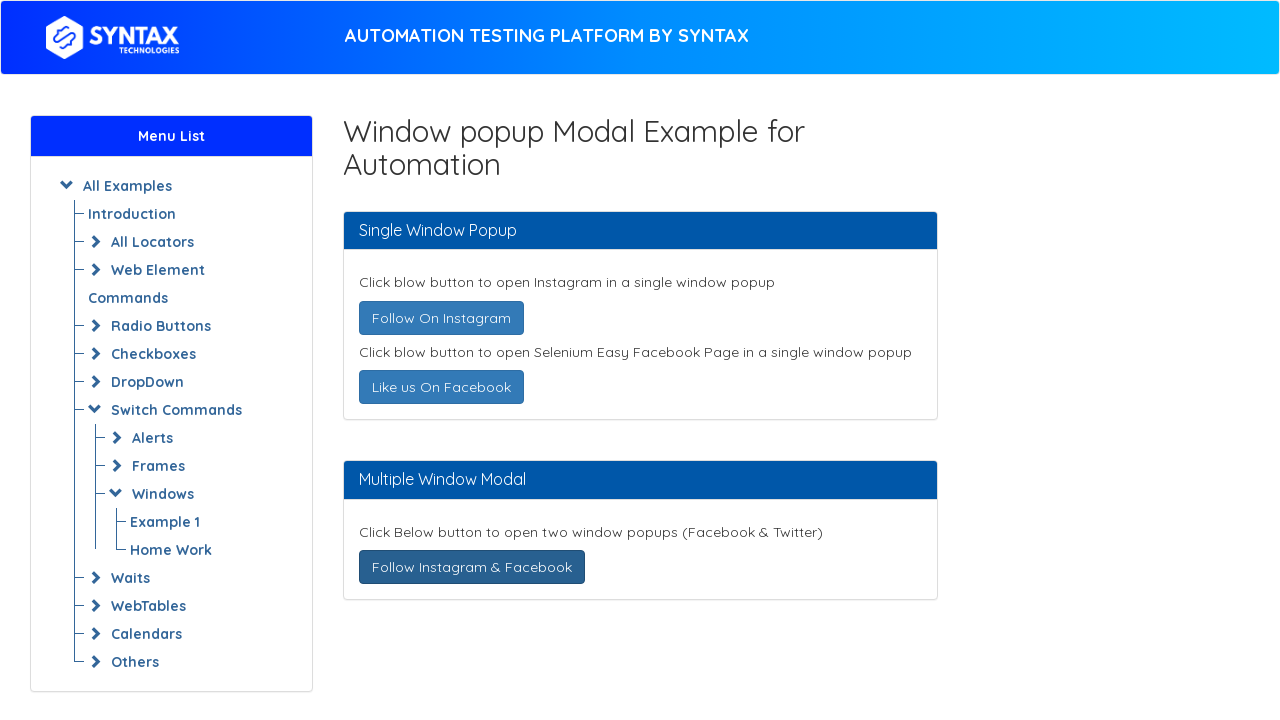

Retrieved title of window: ''
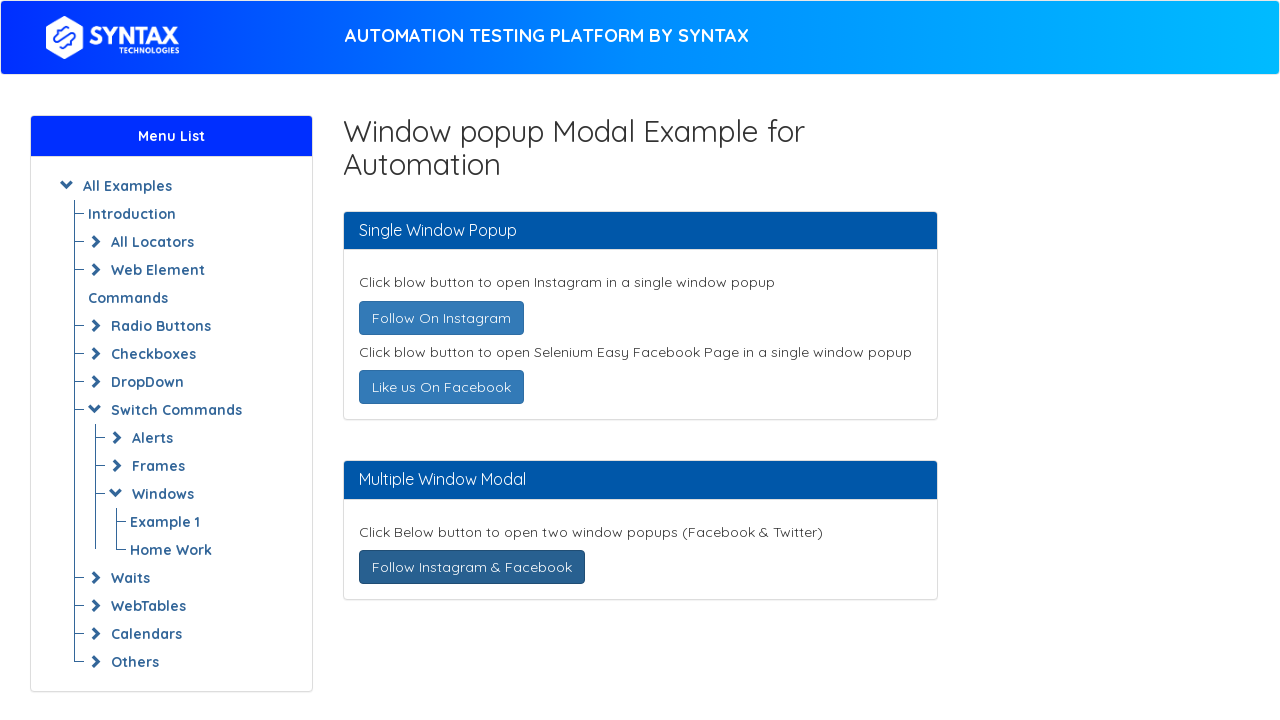

Retrieved title of window: ''
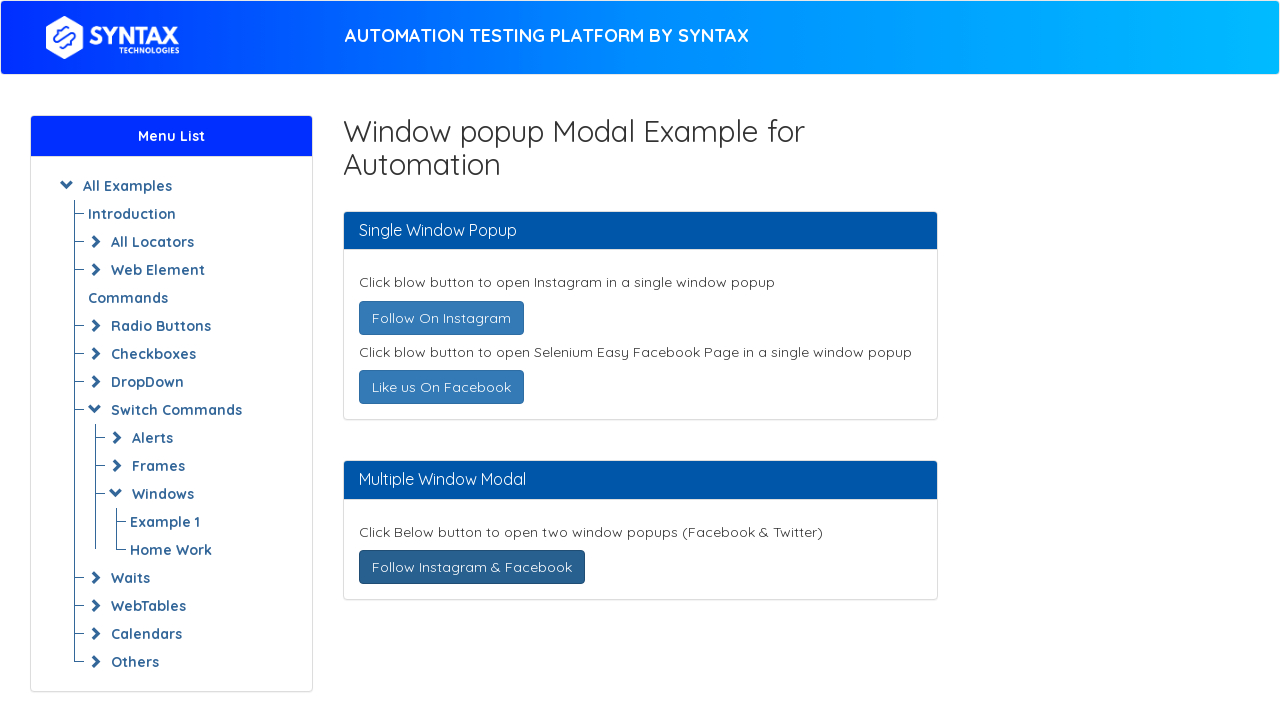

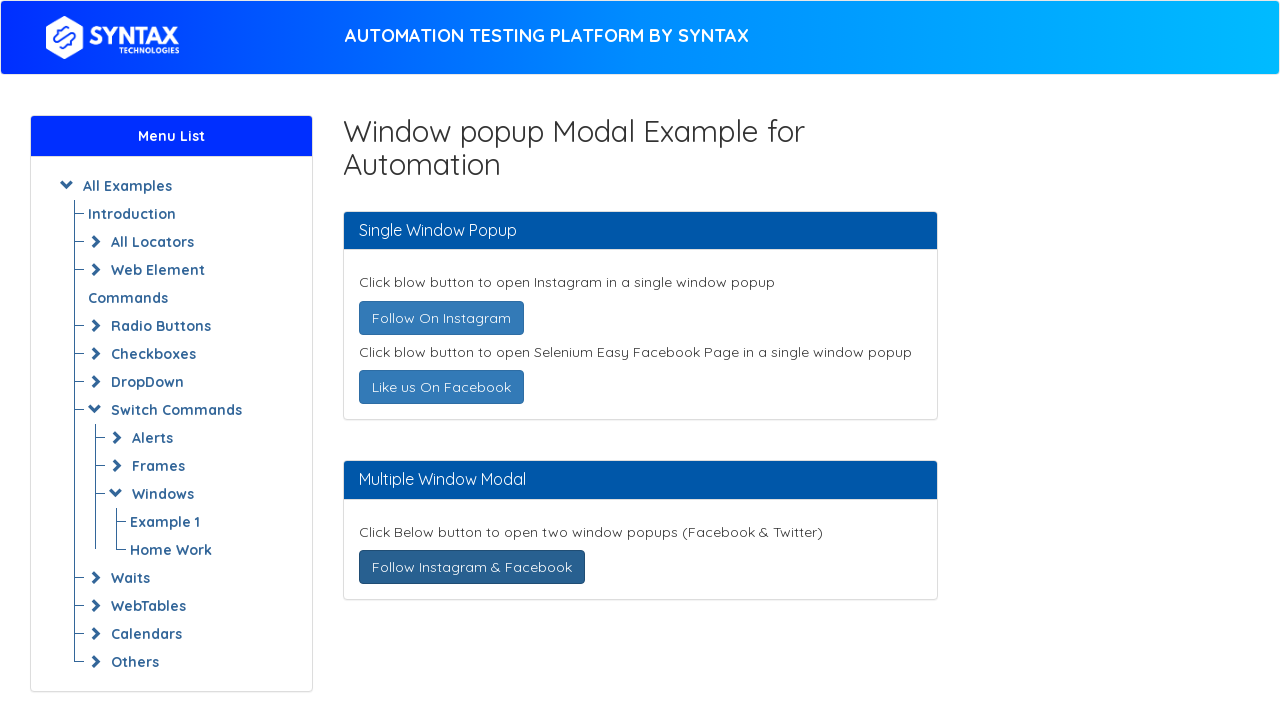